Tests handling multiple windows by opening several new windows and switching to a specific one based on its title

Starting URL: https://the-internet.herokuapp.com/windows

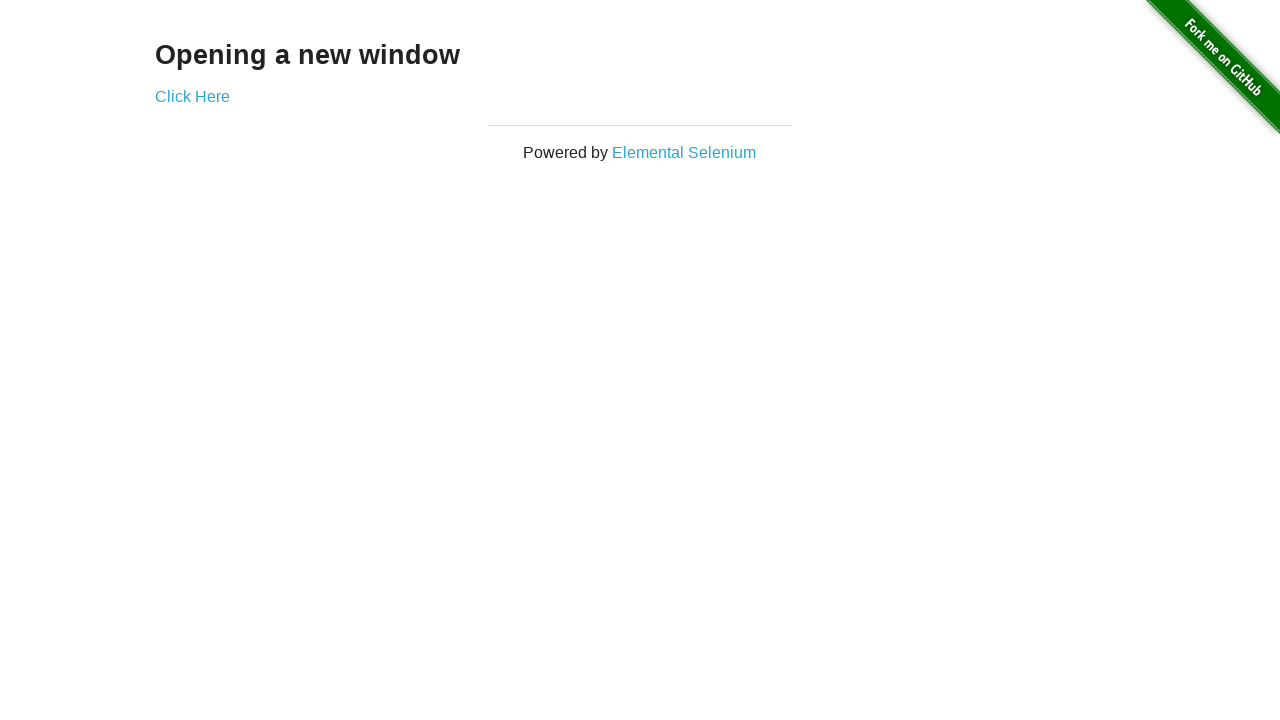

Initialized pages list with the original page
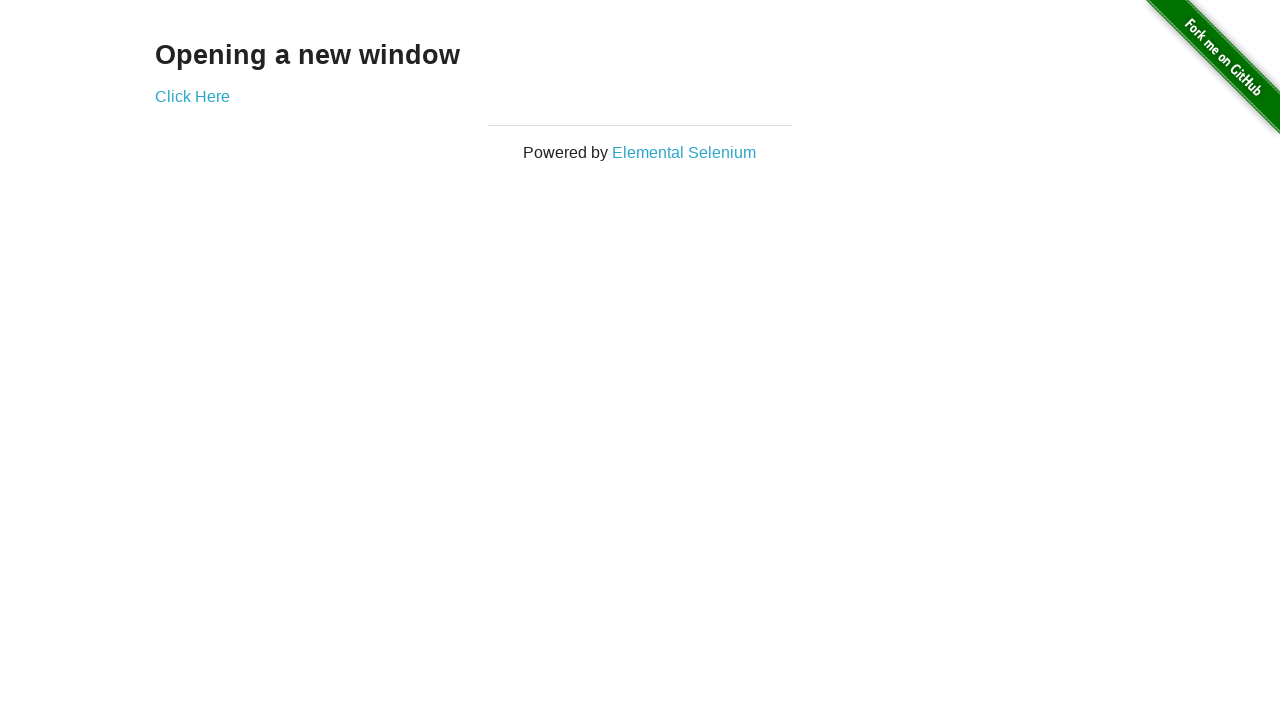

Opened new window 1 by clicking 'Click Here' link at (192, 96) on text=Click Here
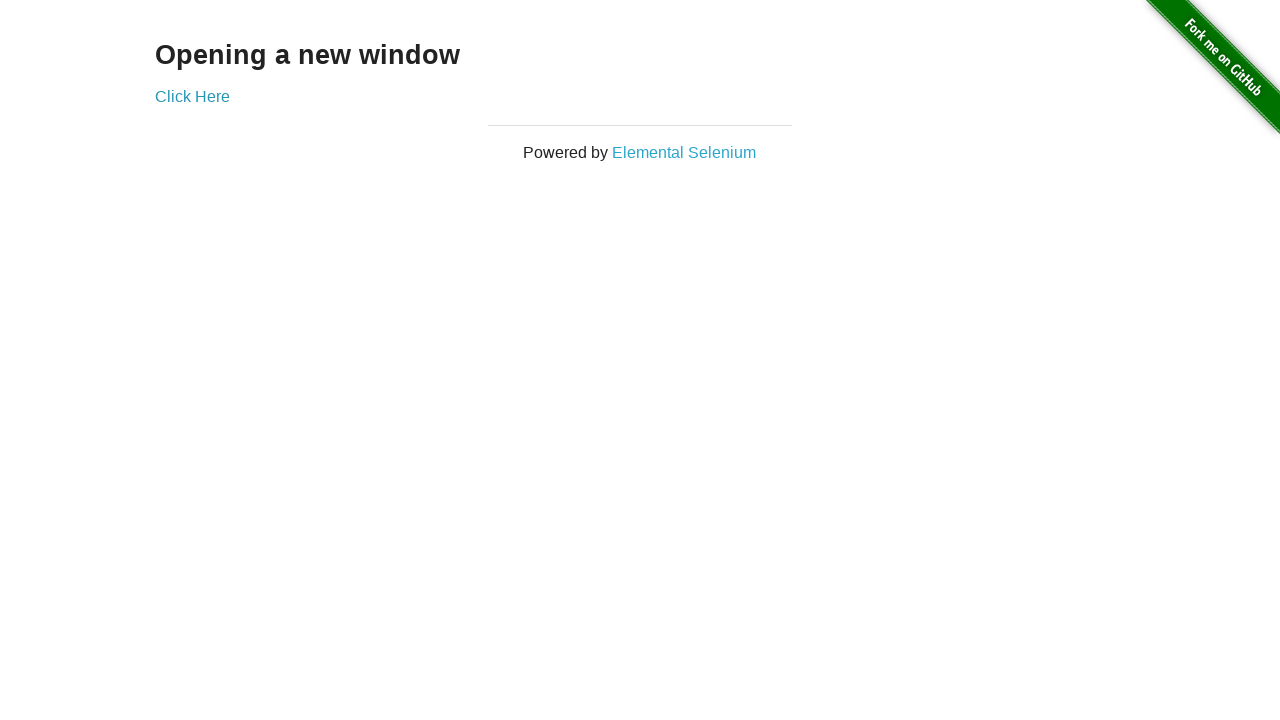

Added new window 1 to pages list
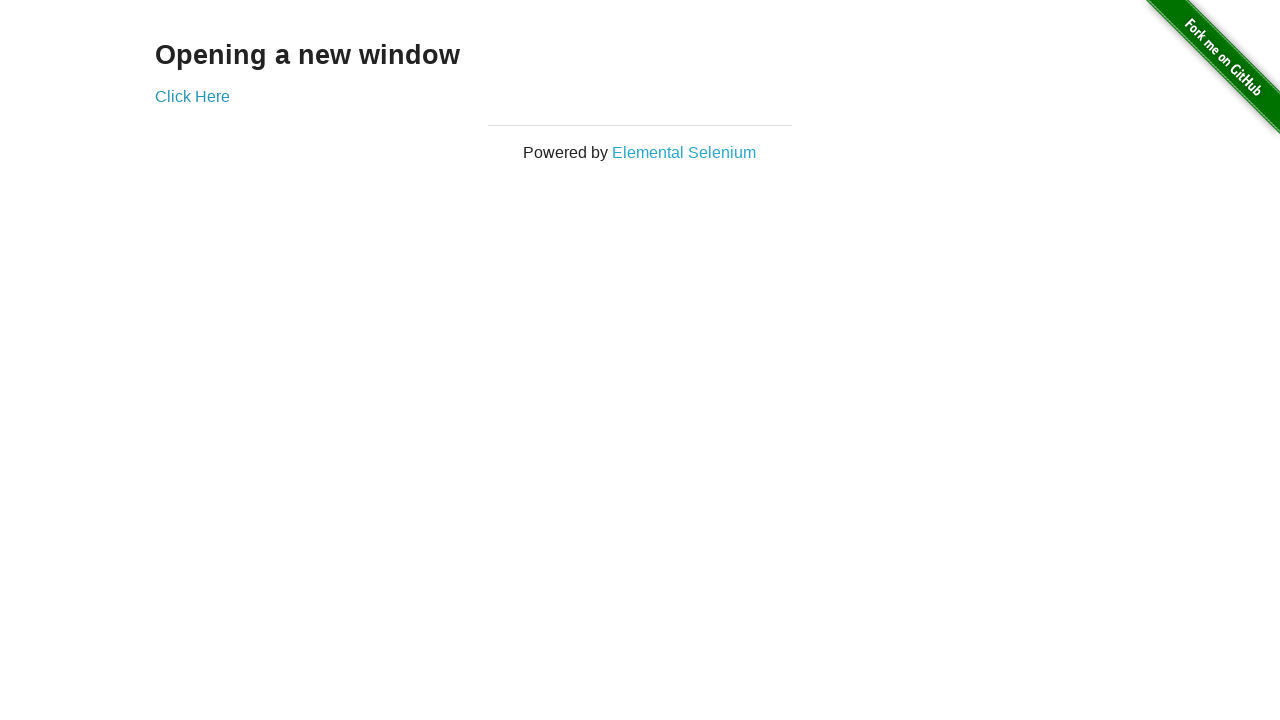

Opened new window 2 by clicking 'Click Here' link at (192, 96) on text=Click Here
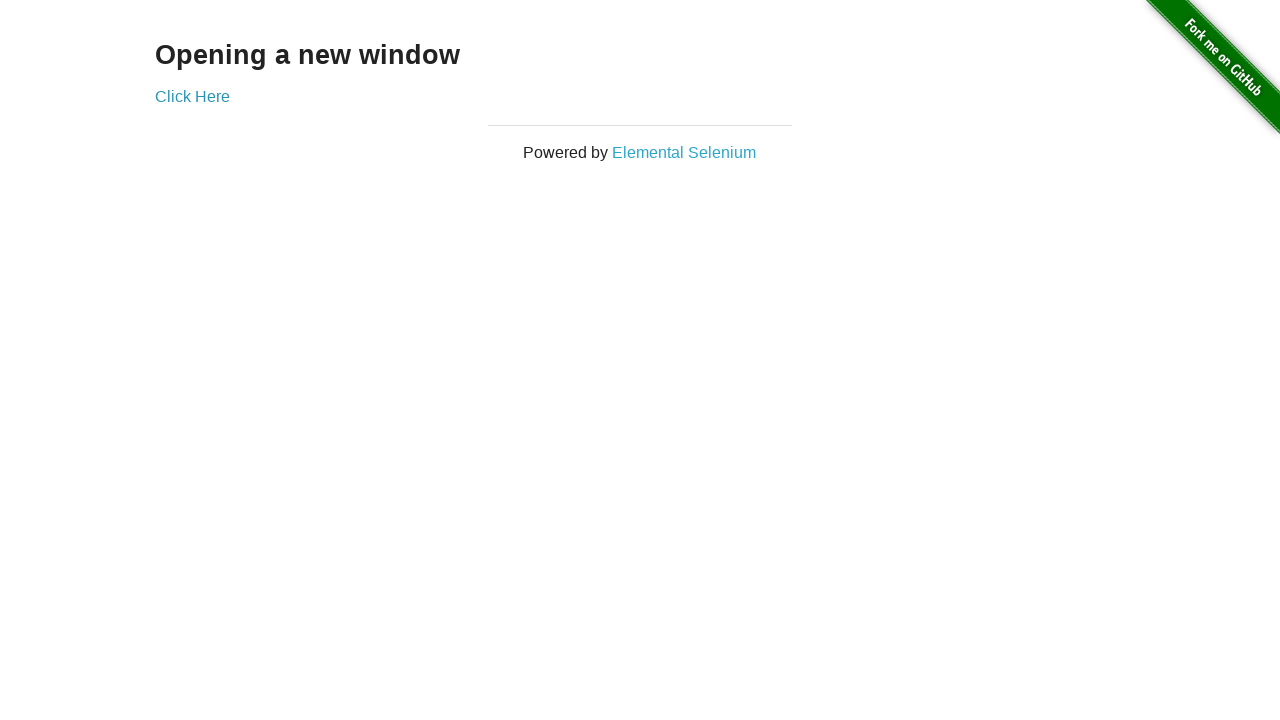

Added new window 2 to pages list
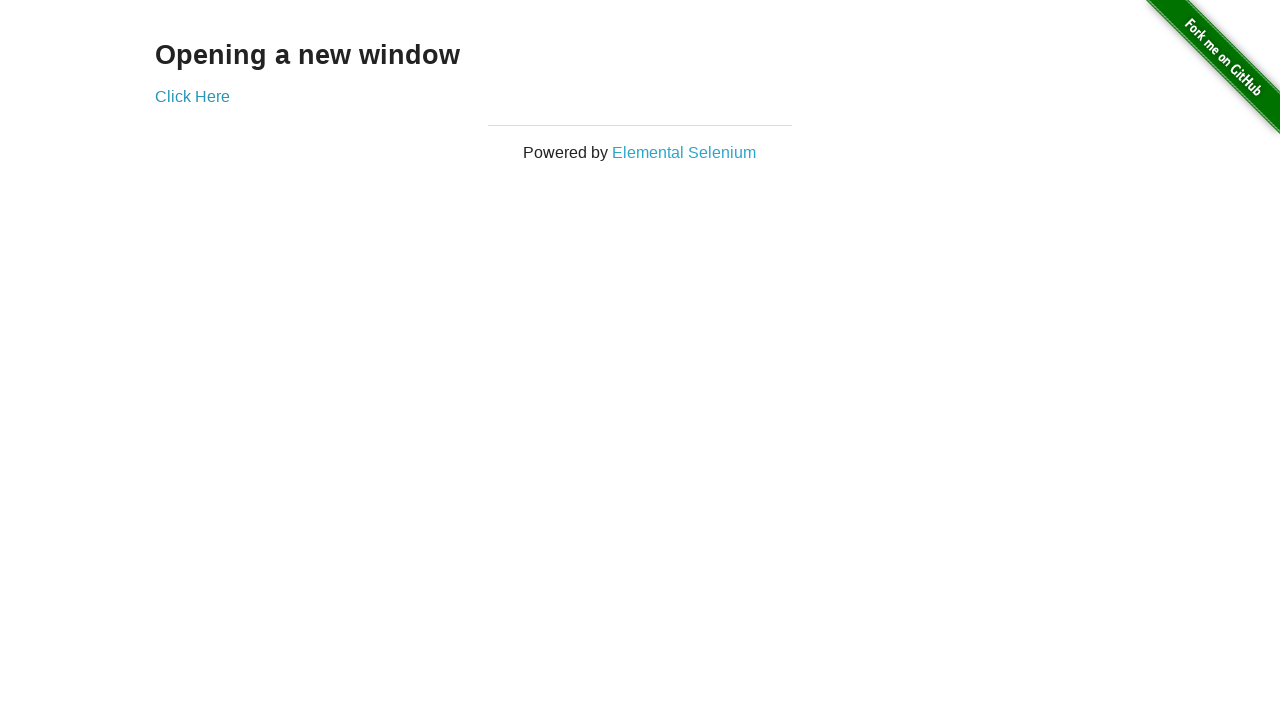

Opened new window 3 by clicking 'Click Here' link at (192, 96) on text=Click Here
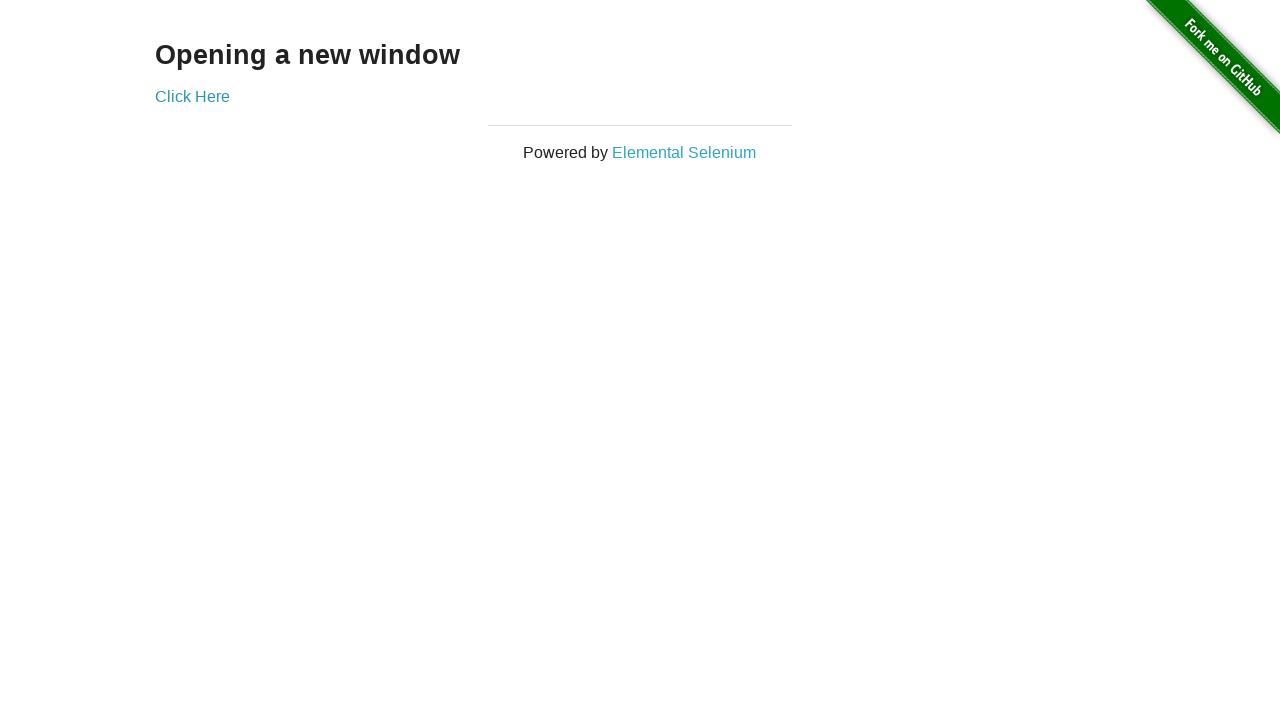

Added new window 3 to pages list
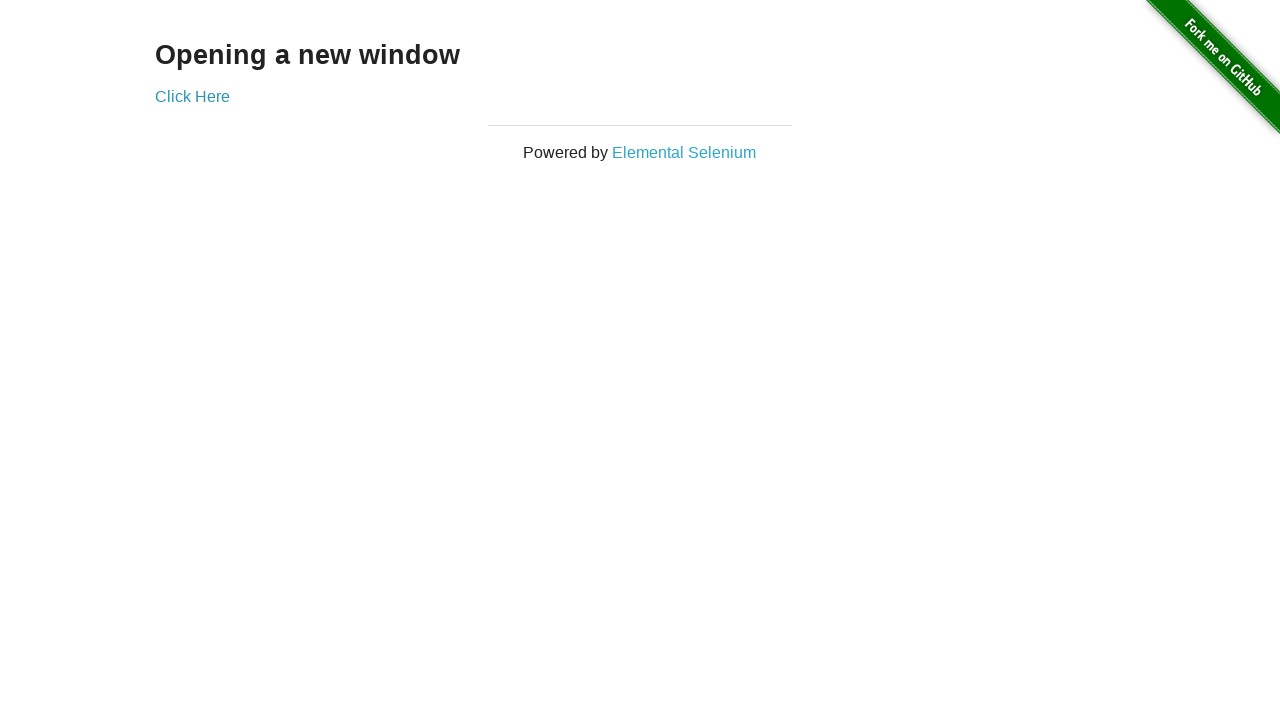

Opened new window 4 by clicking 'Click Here' link at (192, 96) on text=Click Here
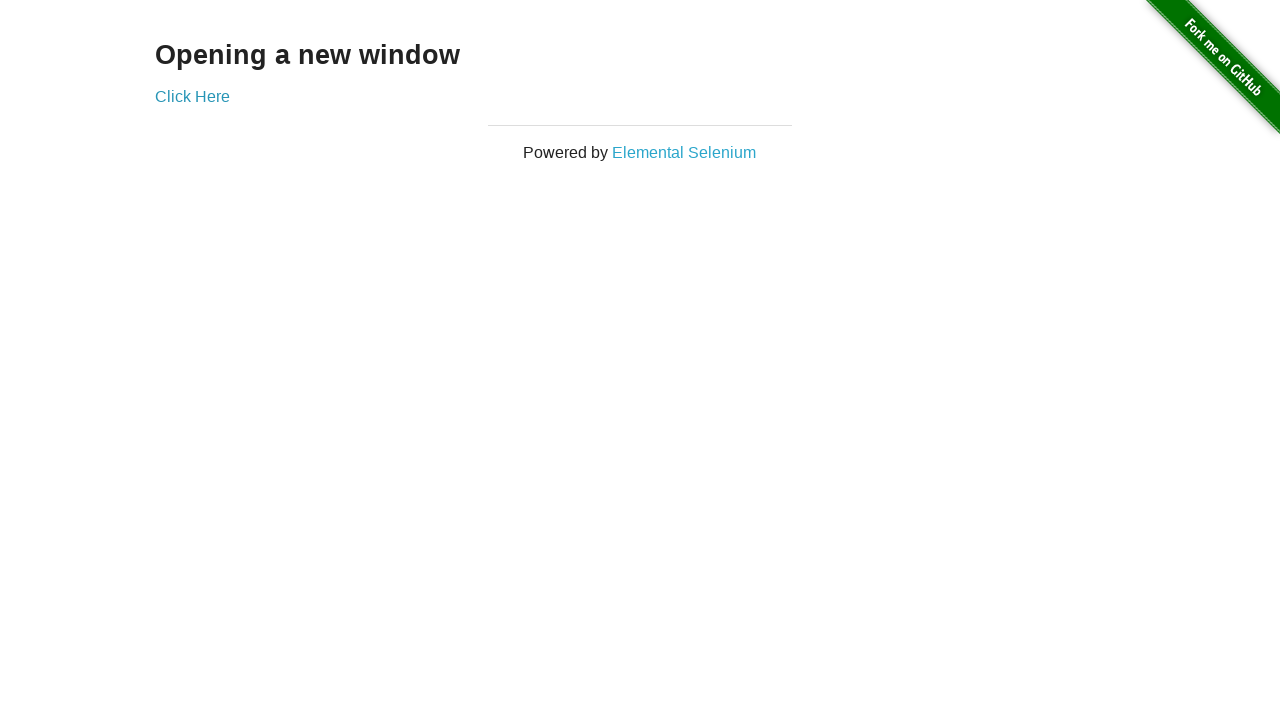

Added new window 4 to pages list
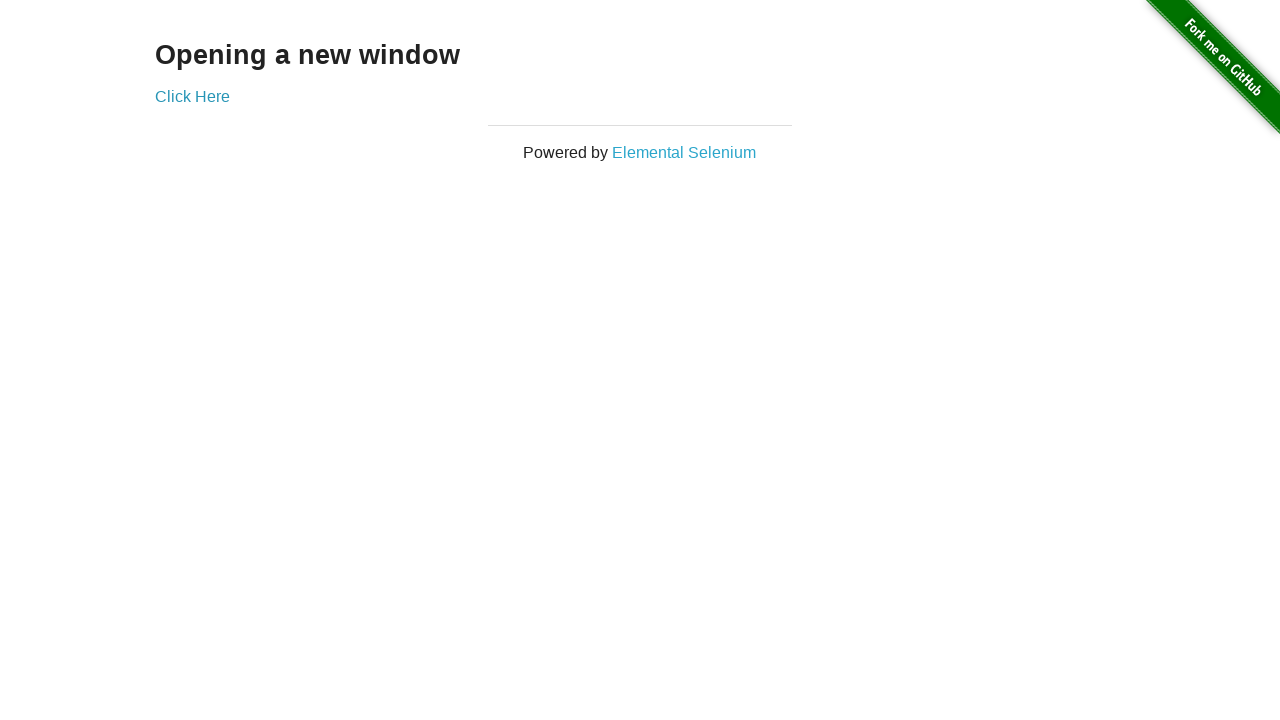

Waited for window to load completely
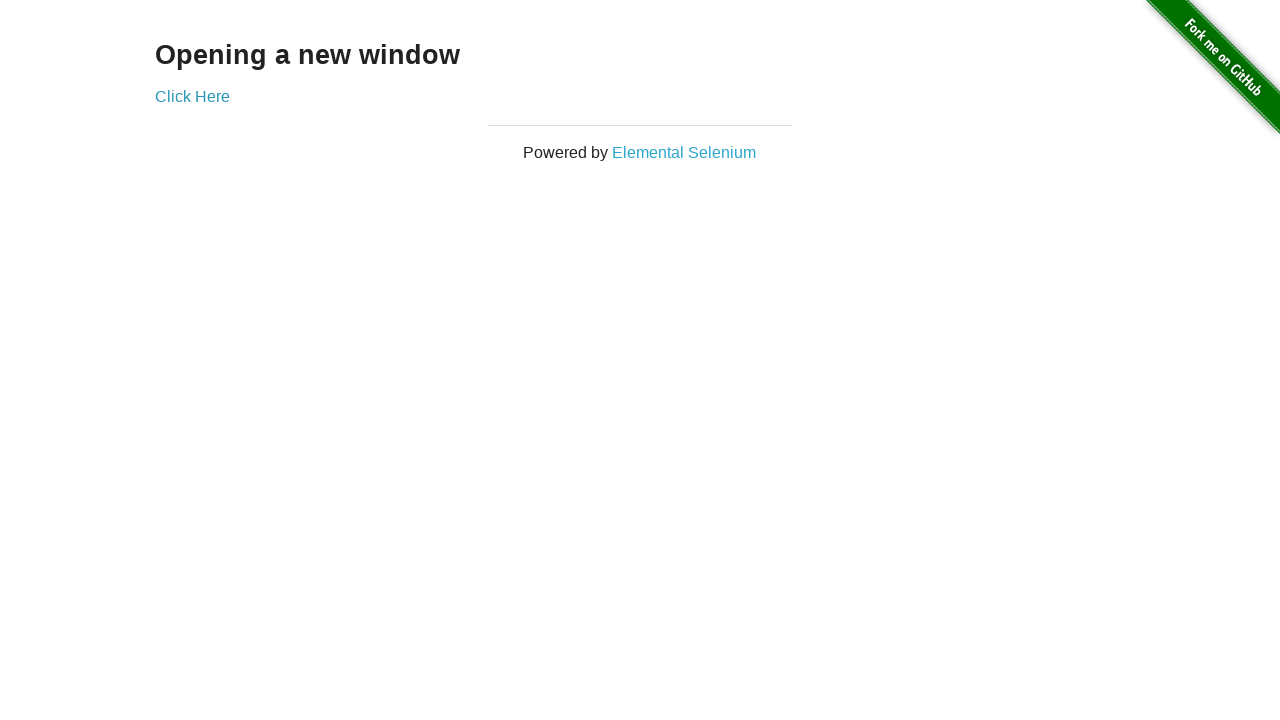

Found window with title 'New Window' and set as target
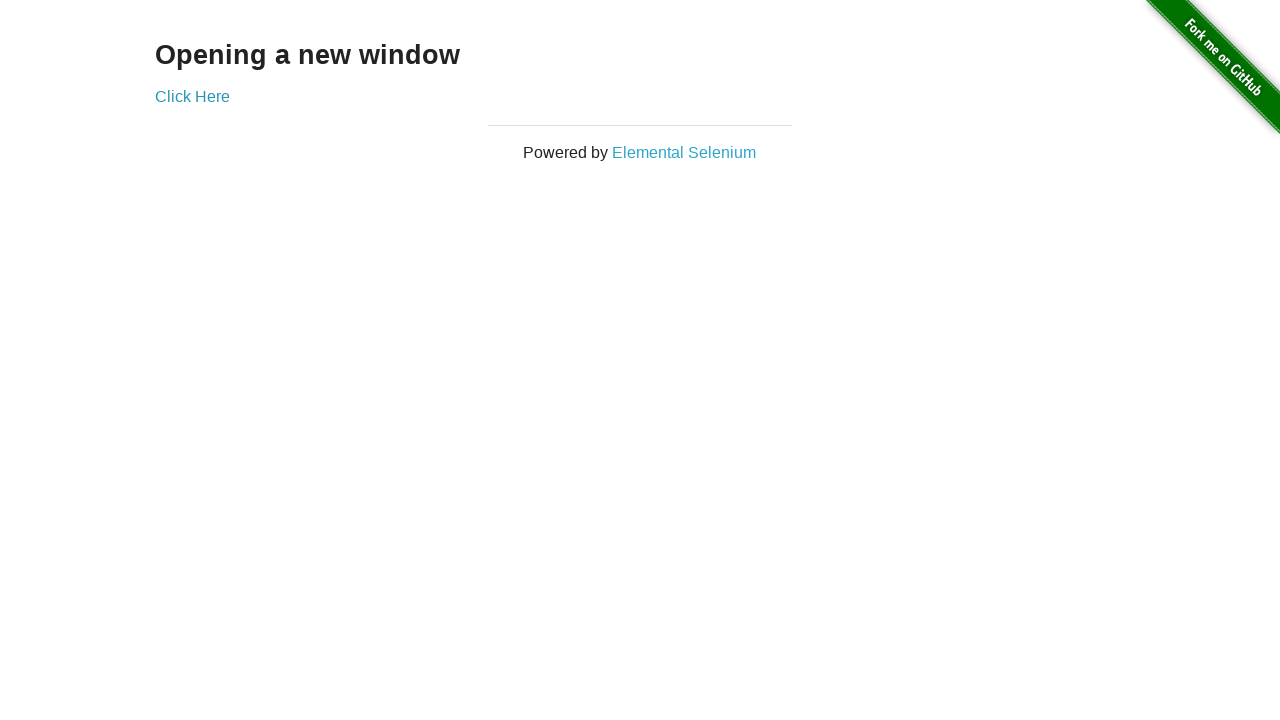

Verified that target window was found
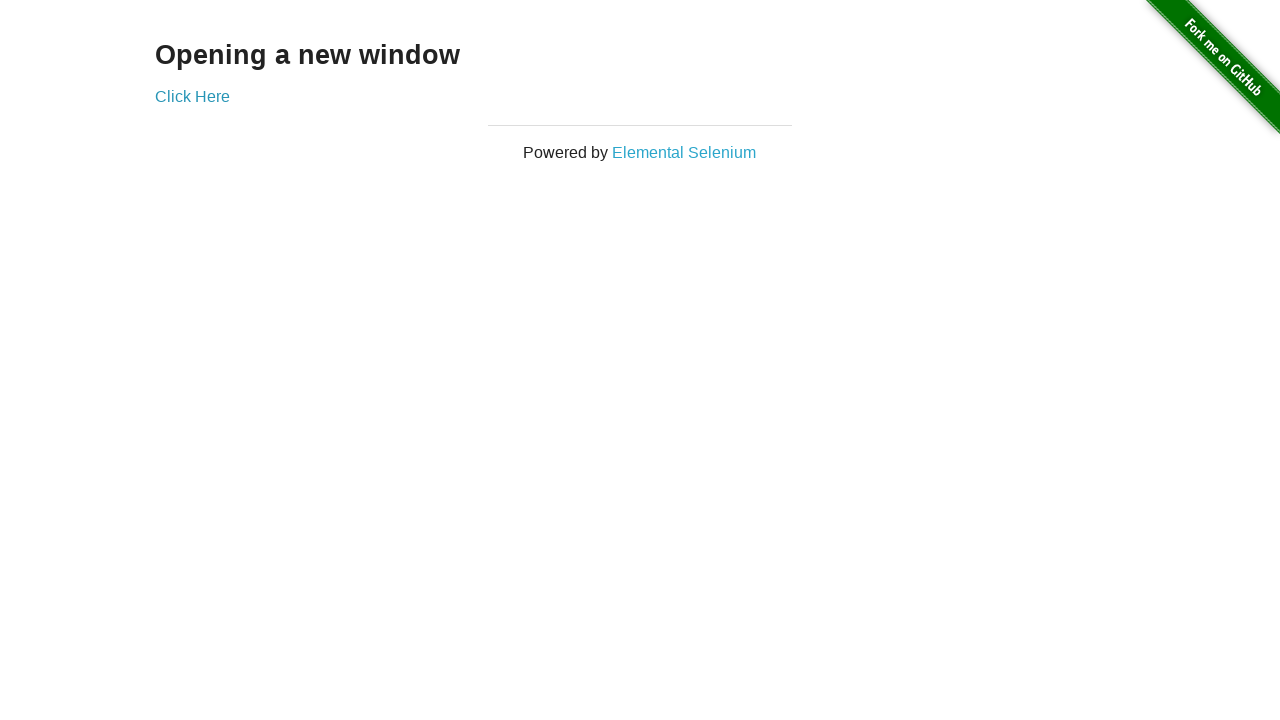

Verified that target window has title 'New Window'
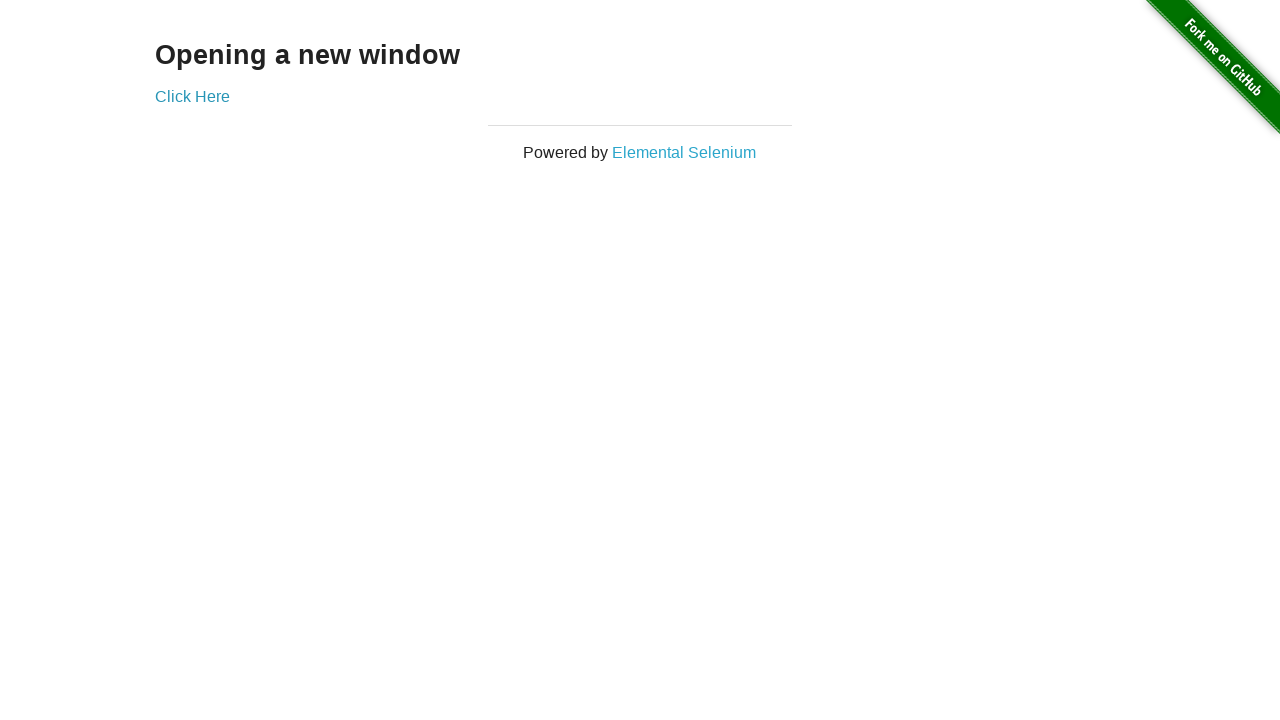

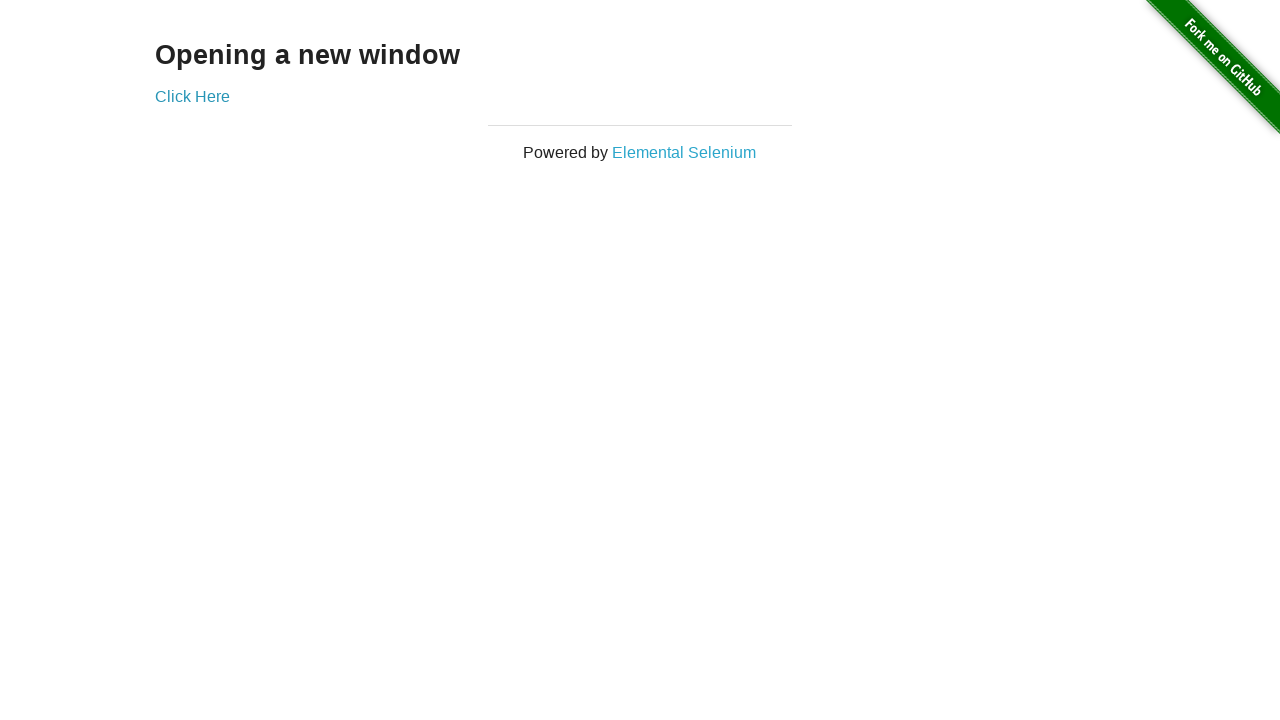